Tests navigation to Selenium training page by clicking the training button and verifying the enrollment heading text.

Starting URL: https://www.toolsqa.com/

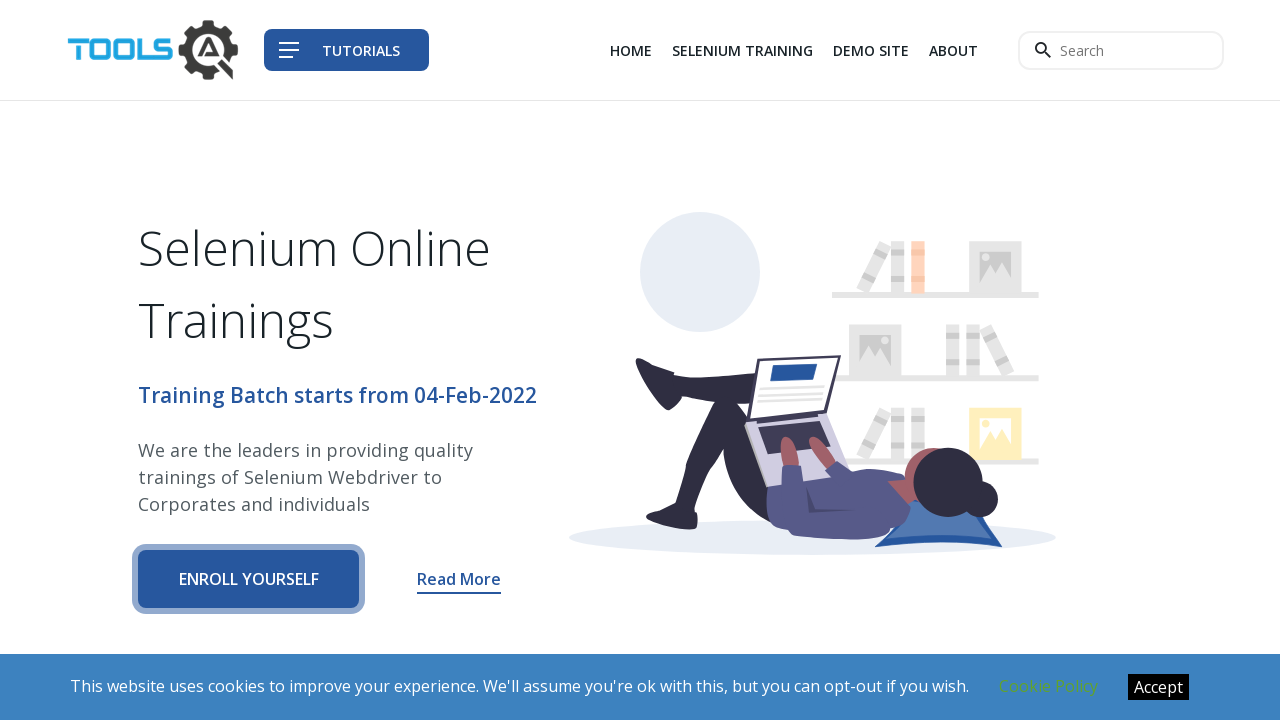

Waited for Selenium training button to be visible
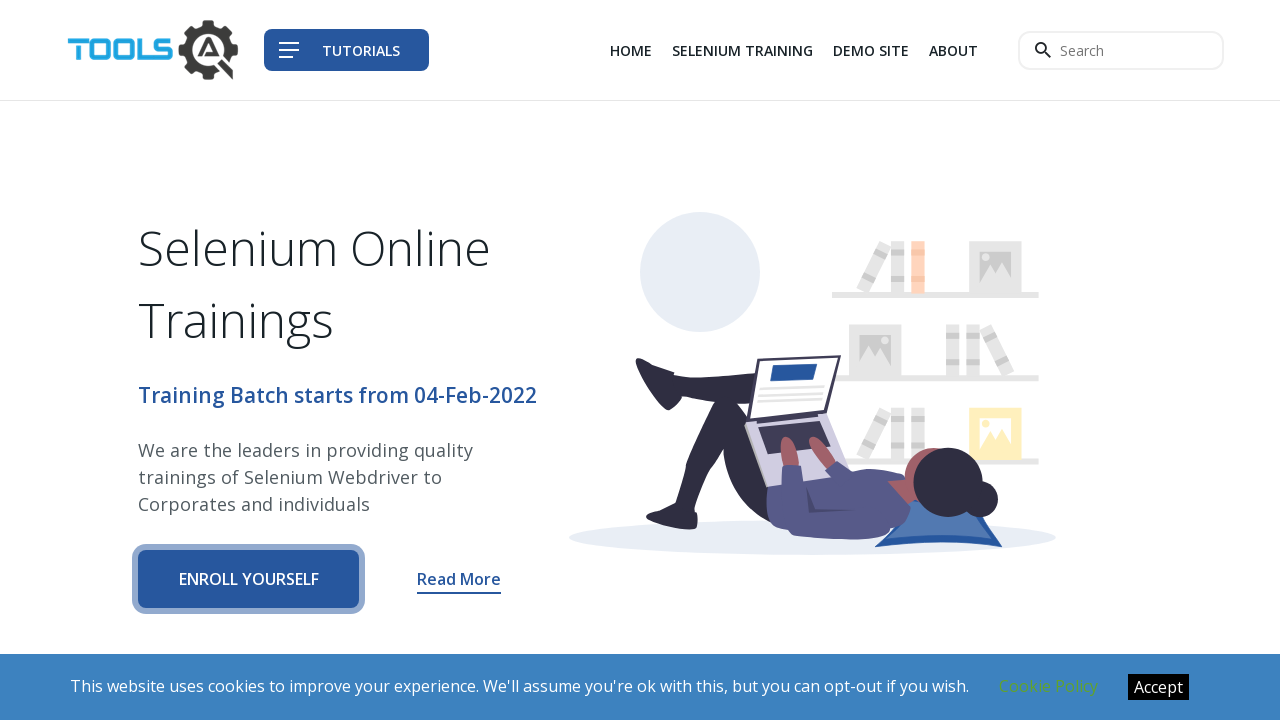

Clicked Selenium training button at (742, 50) on a[href='/selenium-training?q=headers']
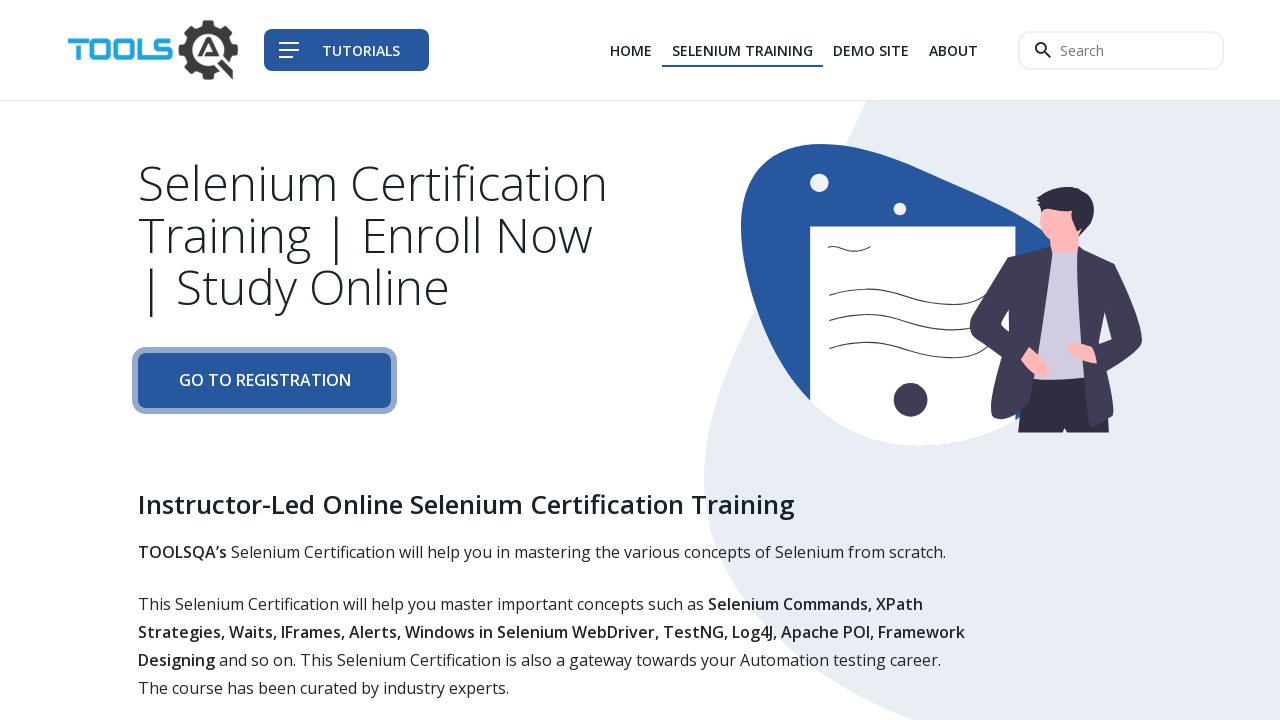

Waited for enrollment heading to appear on Selenium training page
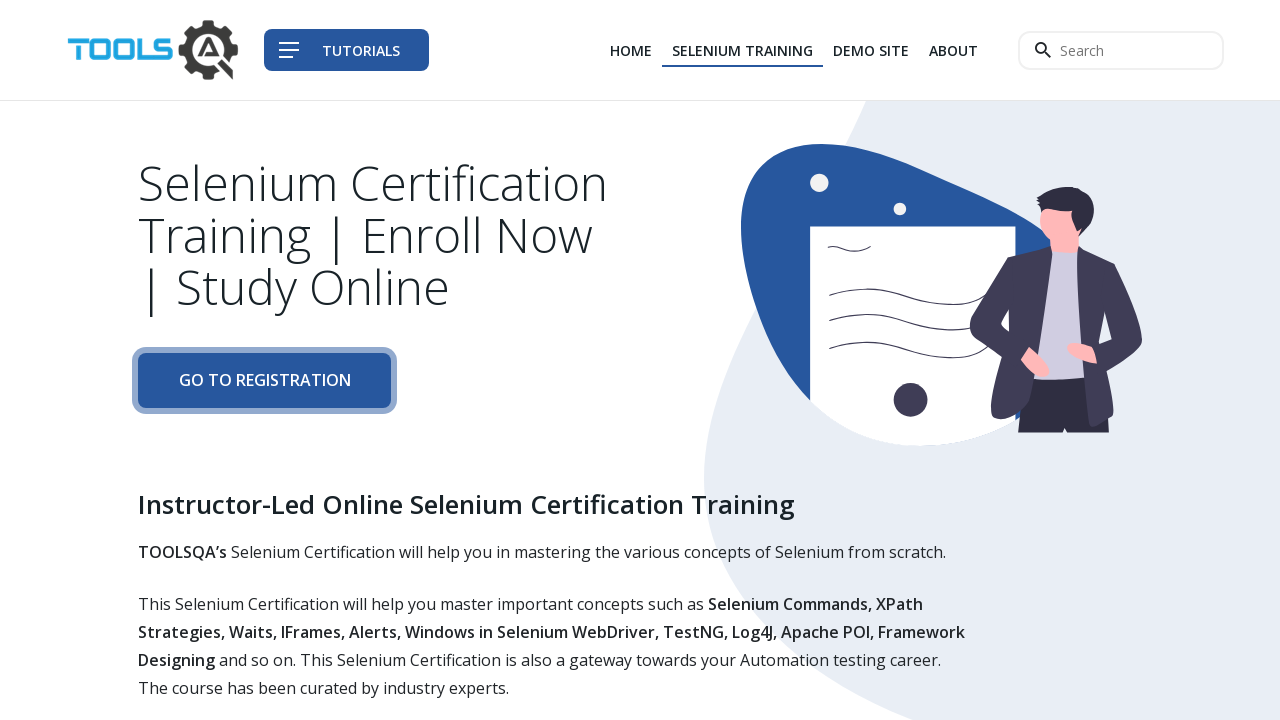

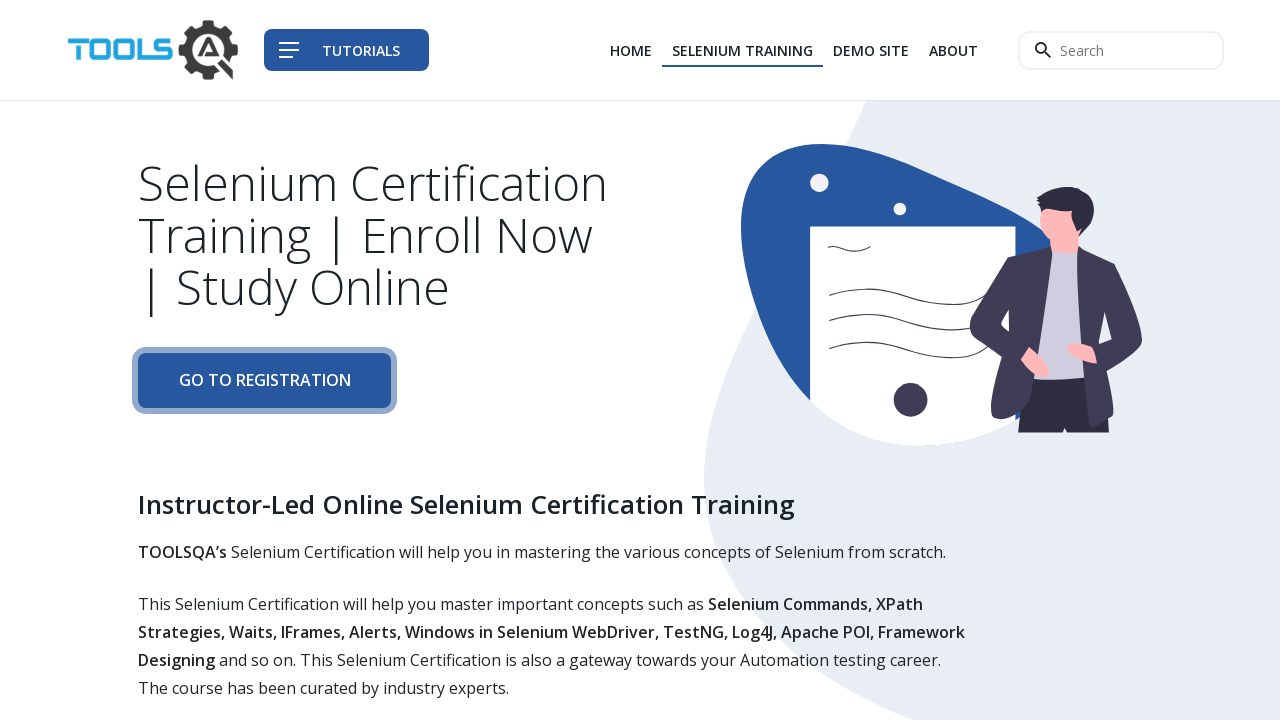